Tests navigation to the Anh Tester website and clicks on the blog link

Starting URL: https://anhtester.com

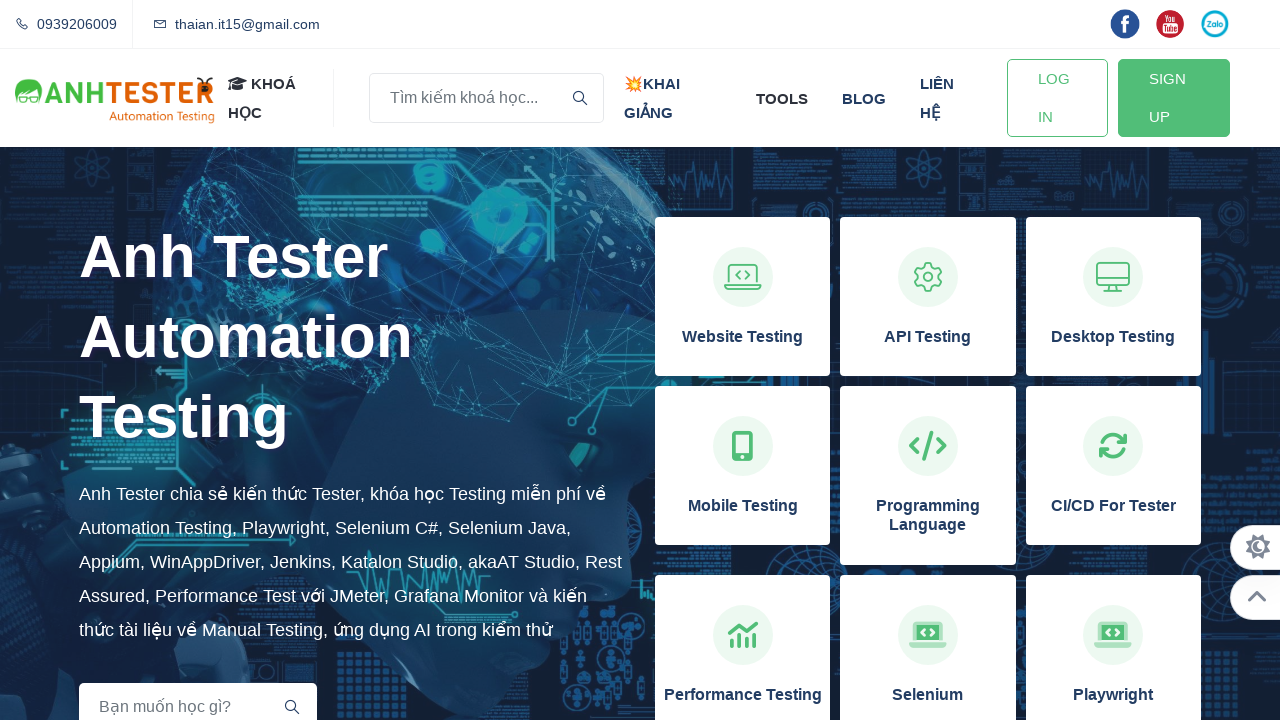

Clicked on the blog link at (864, 98) on xpath=//a[normalize-space()='blog']
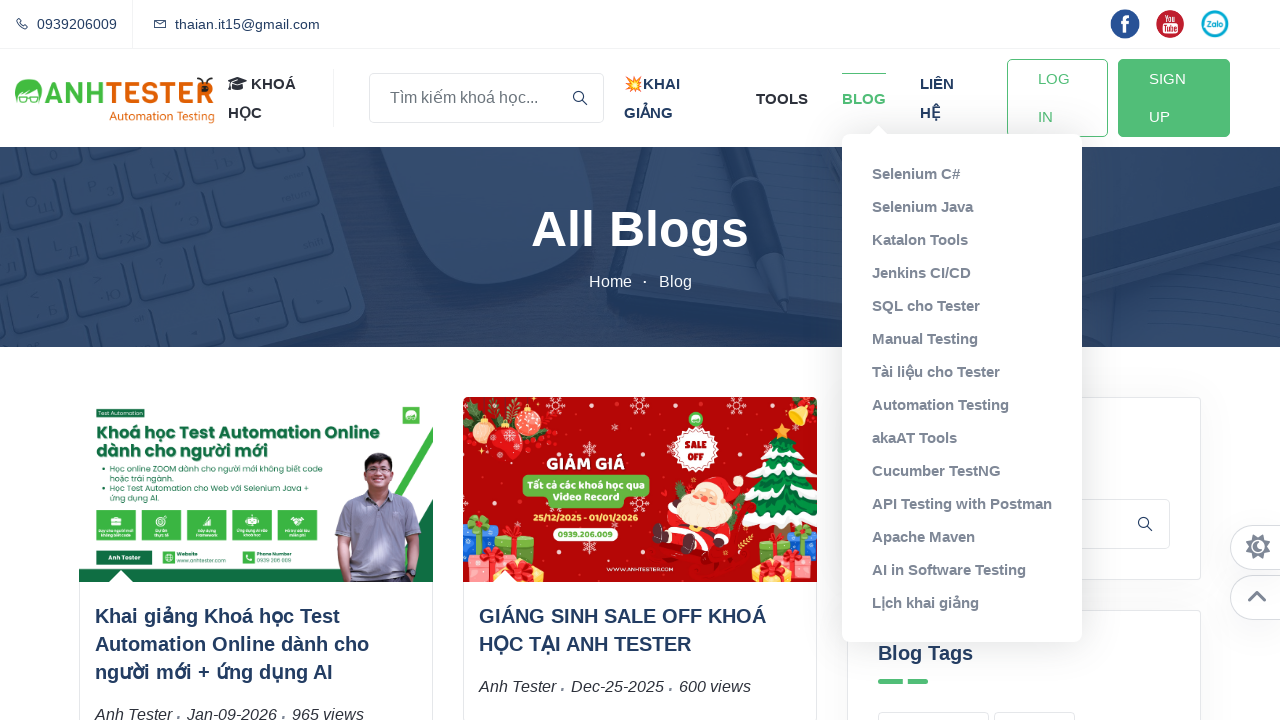

Page load completed after navigating to blog
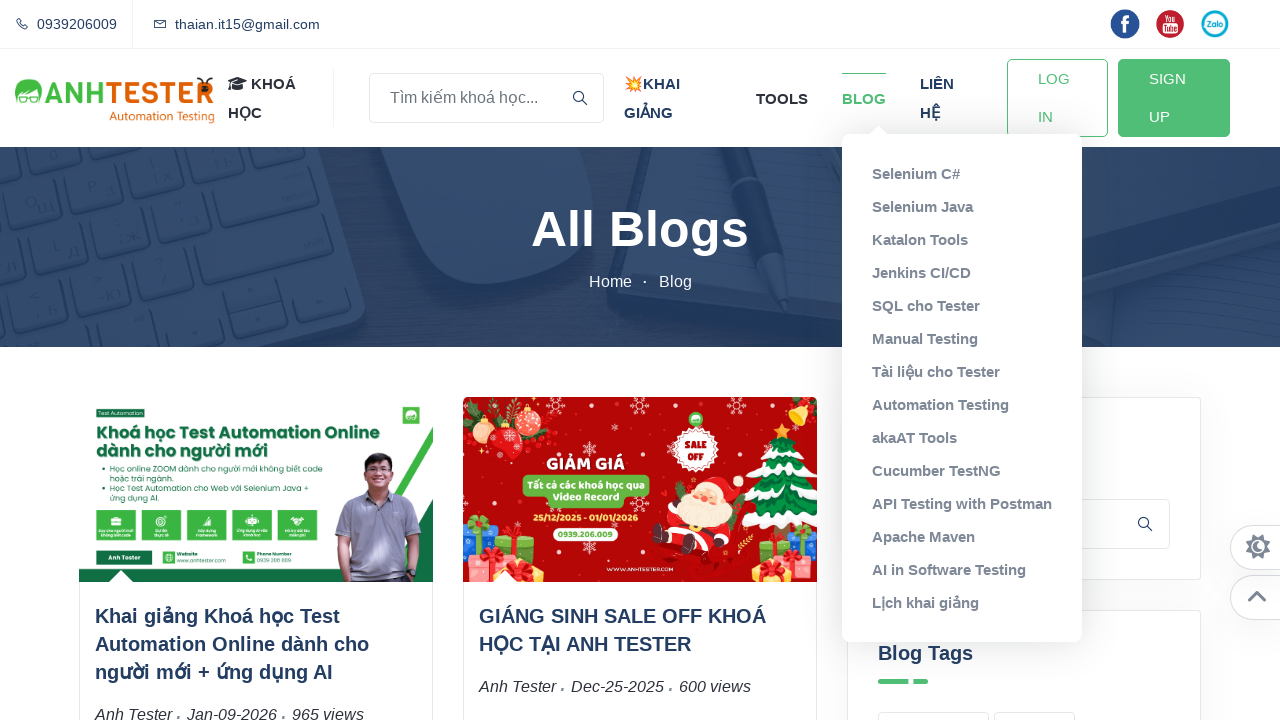

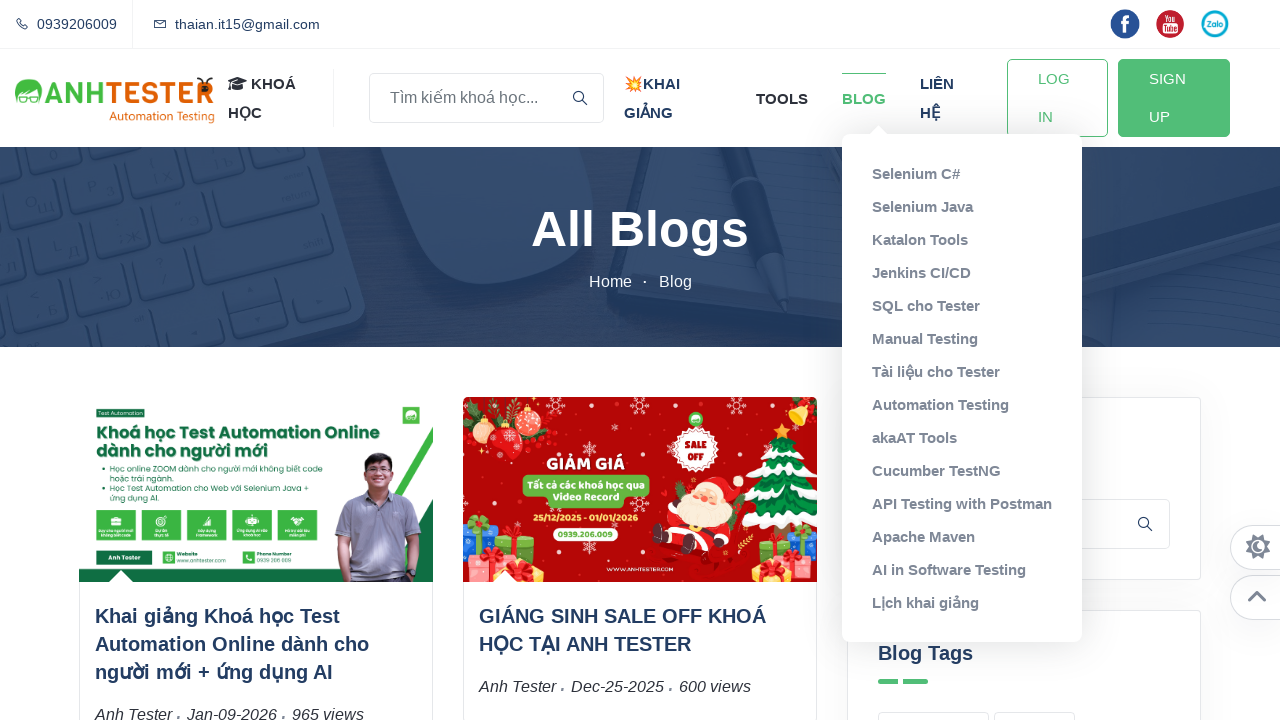